Navigates to Python.org and extracts upcoming events information from the events section

Starting URL: https://python.org

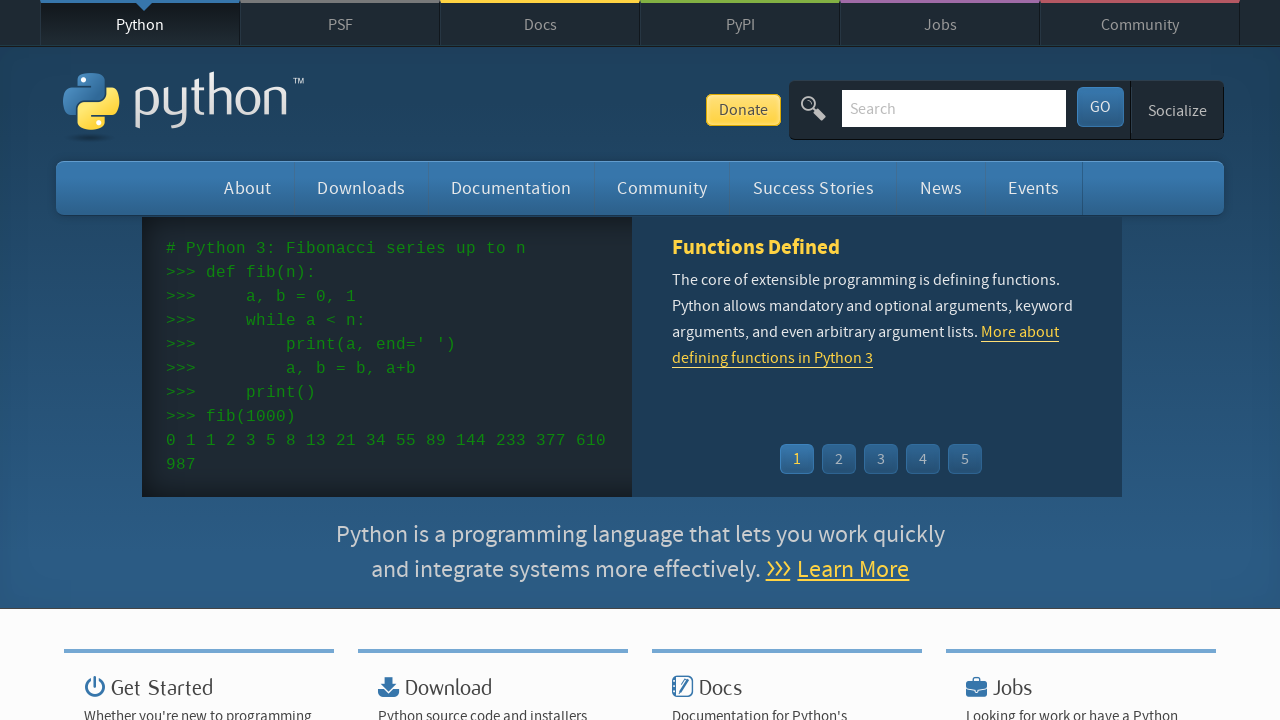

Navigated to Python.org
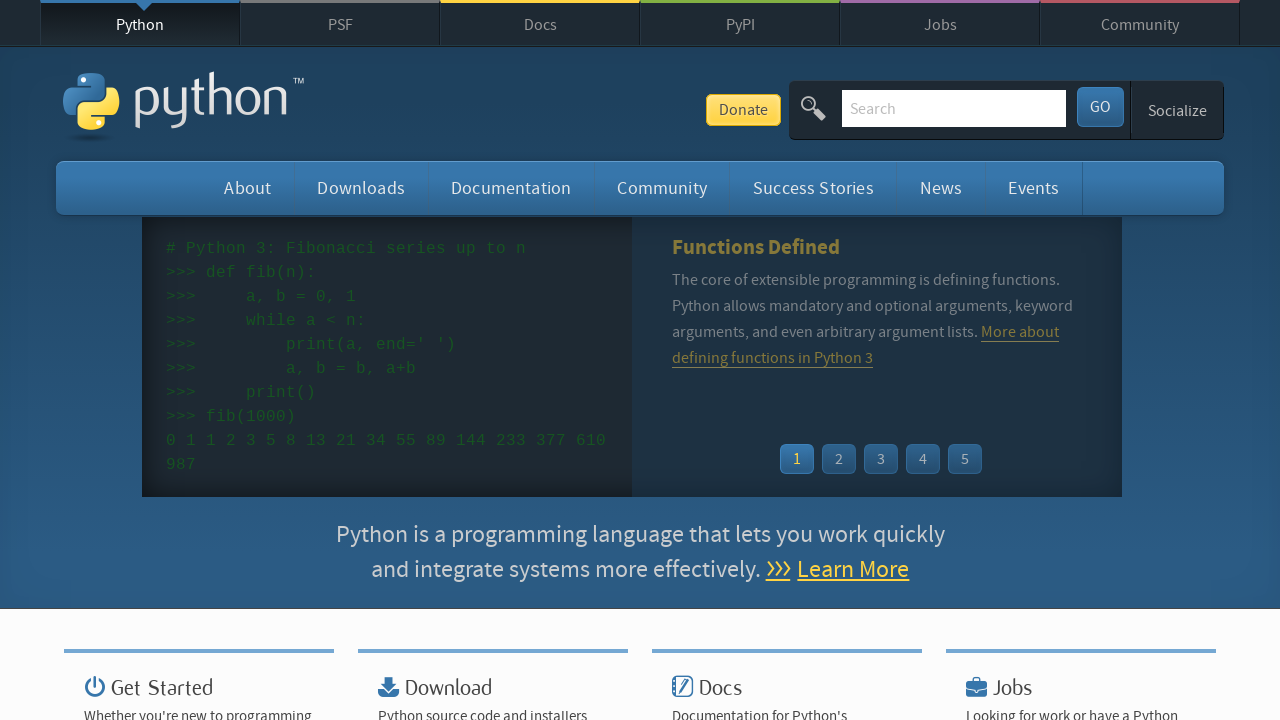

Events section loaded and ready
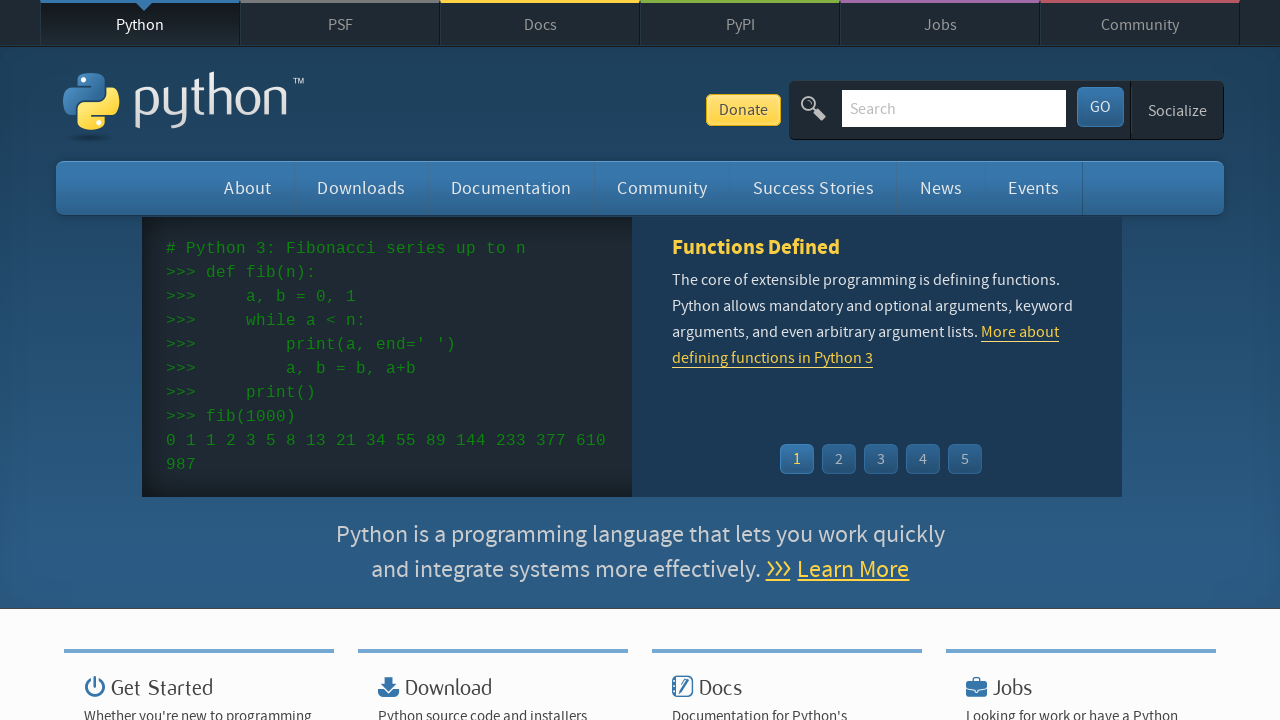

Extracted all event elements from the events section
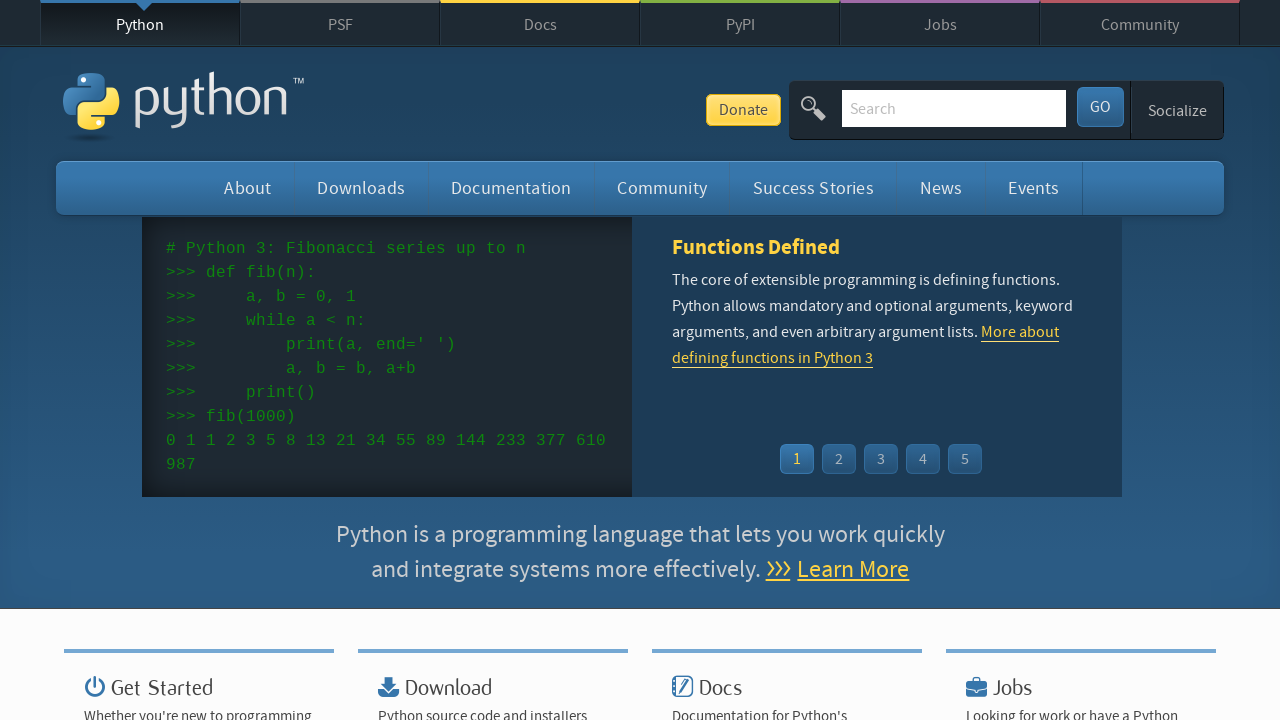

Verified that 5 events are present on the page
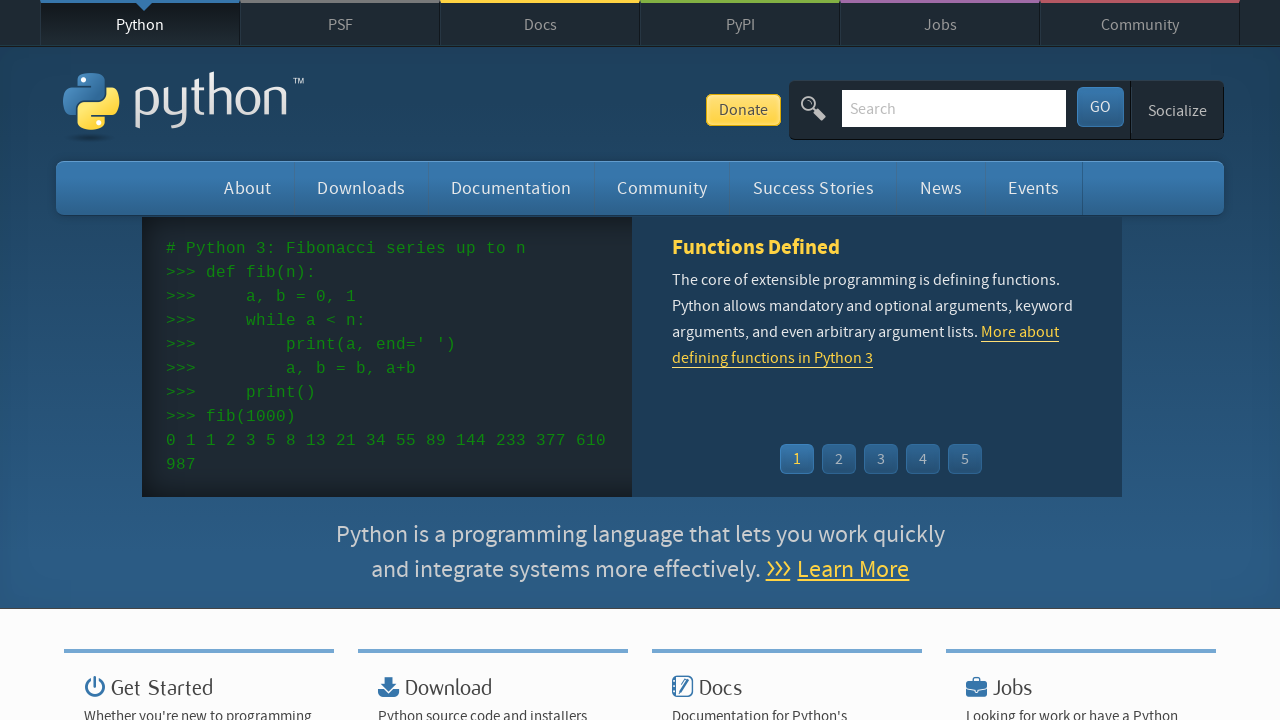

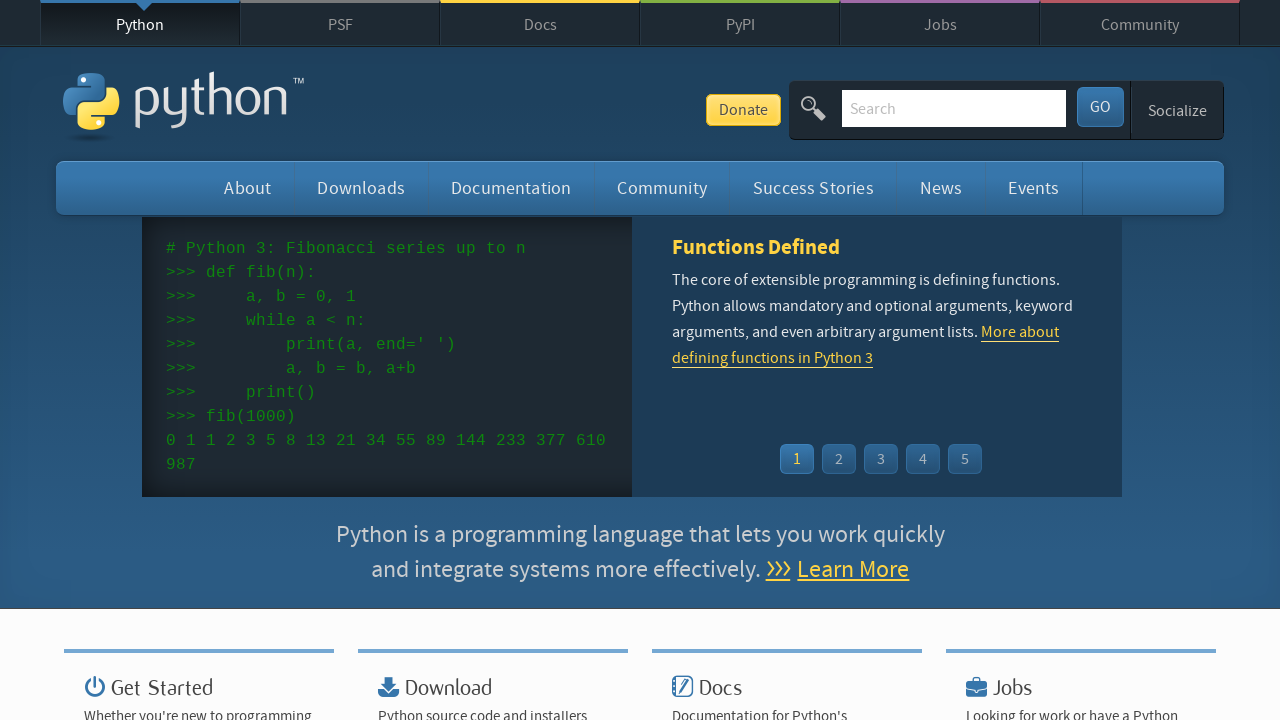